Tests a web form by filling a text field and submitting the form, then verifying the success message

Starting URL: https://www.selenium.dev/selenium/web/web-form.html

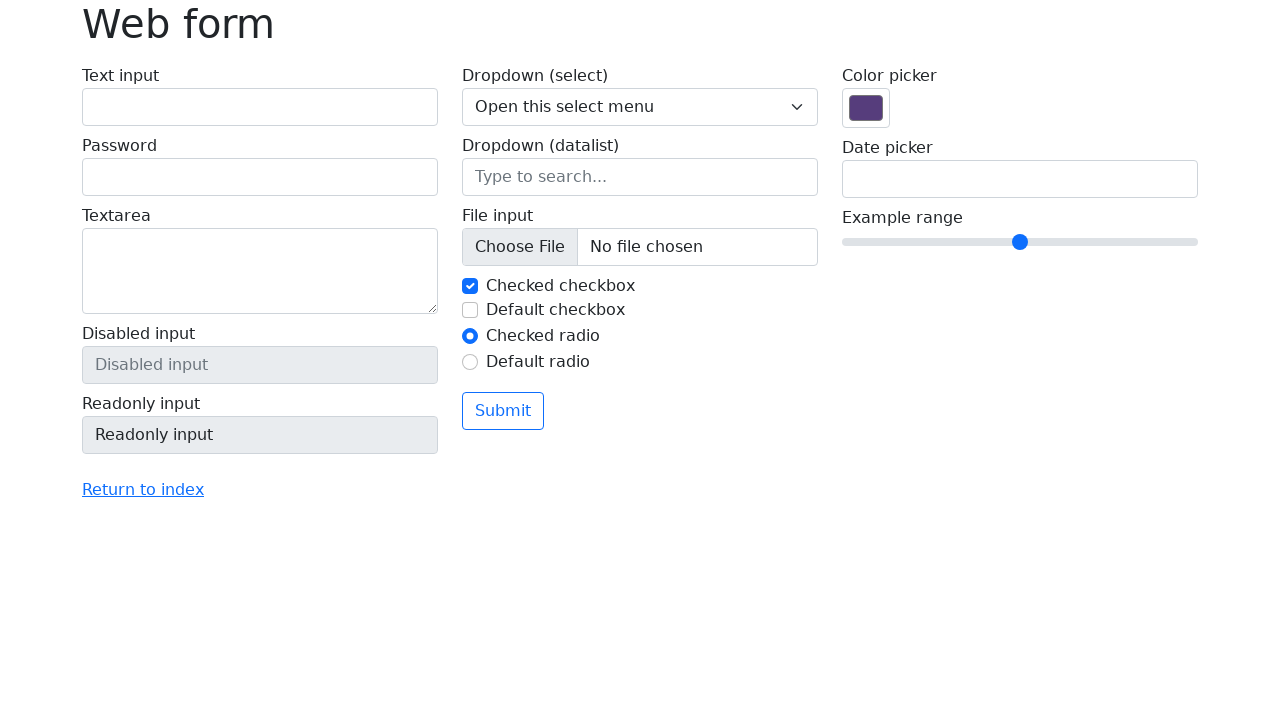

Filled text field with 'Selenium' on input[name='my-text']
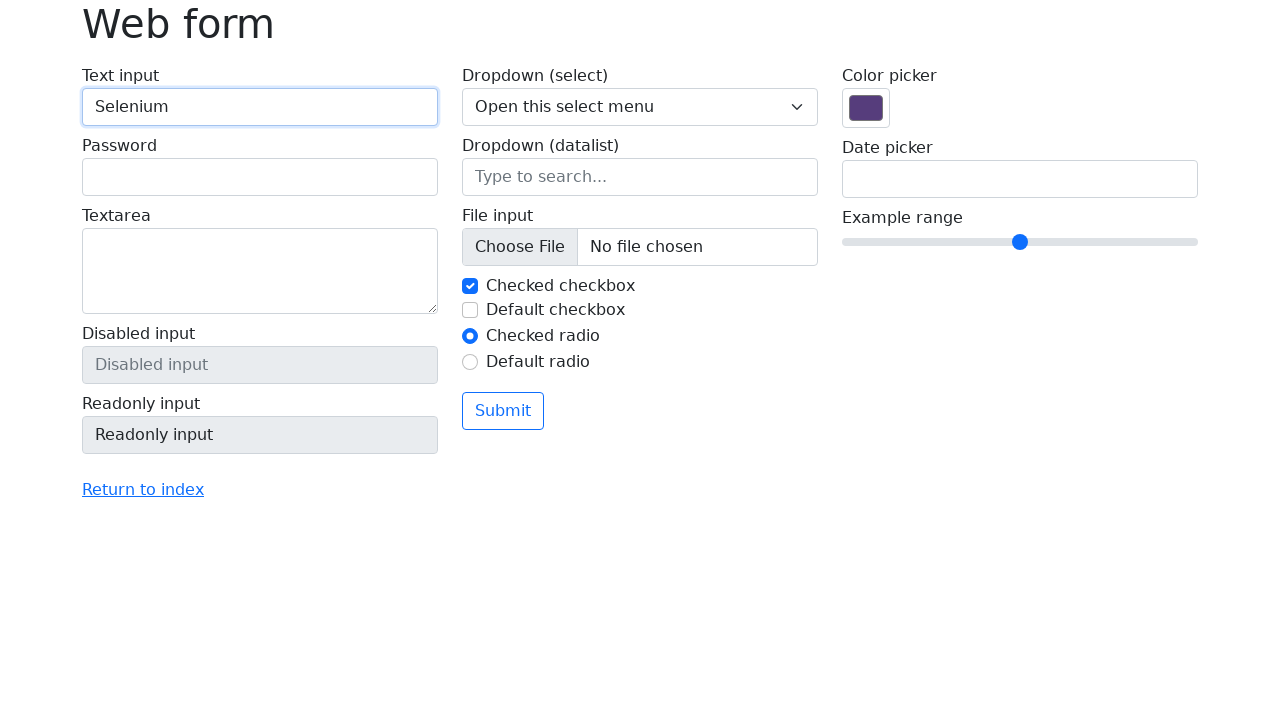

Clicked submit button to submit the form at (503, 411) on button
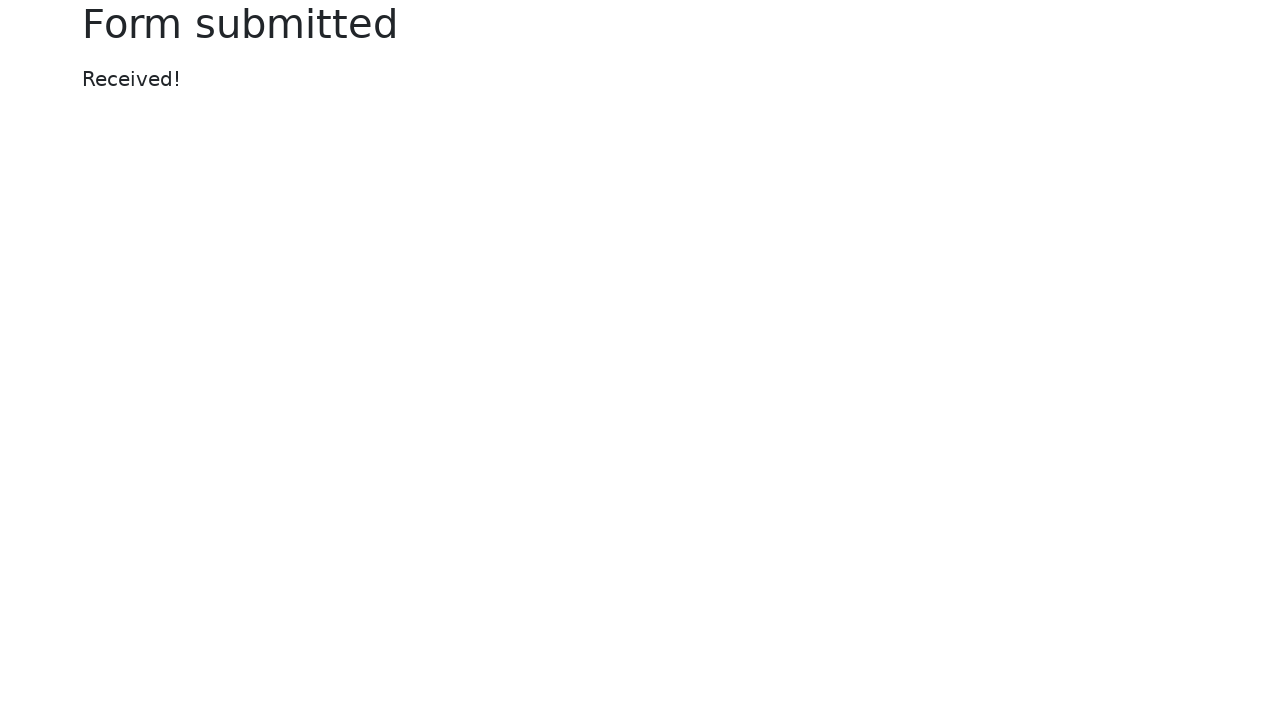

Success message appeared on the page
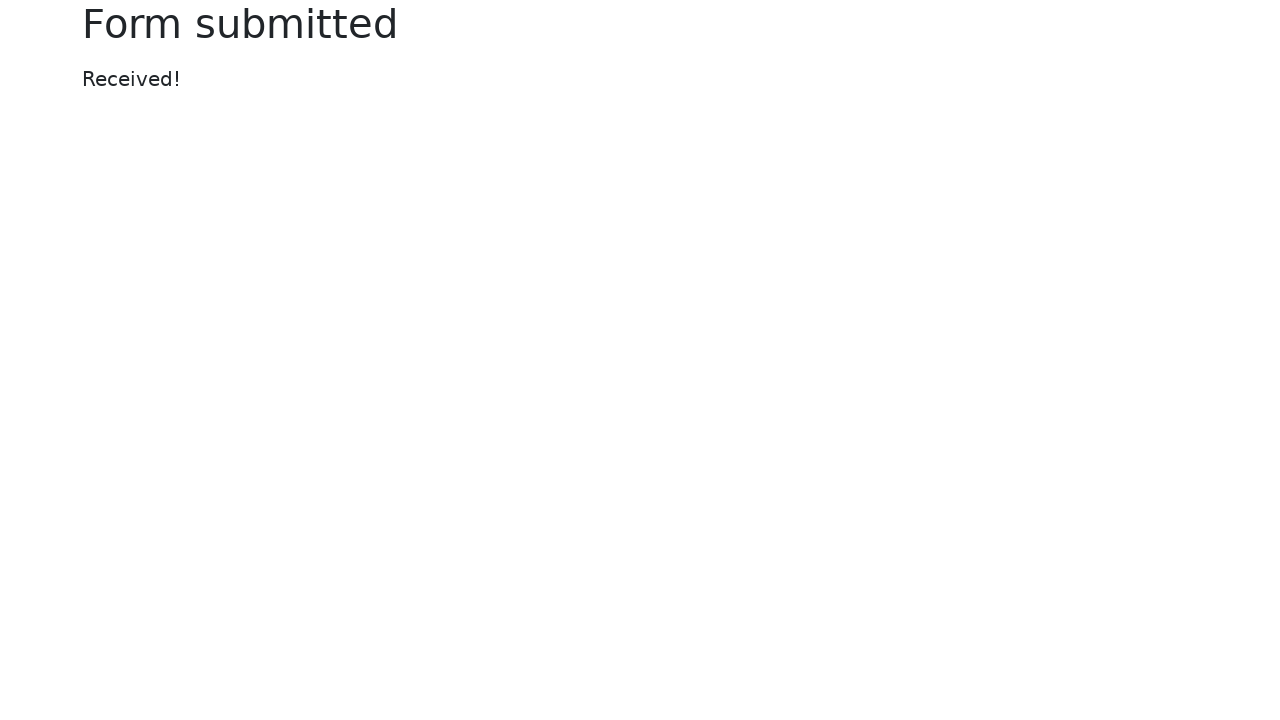

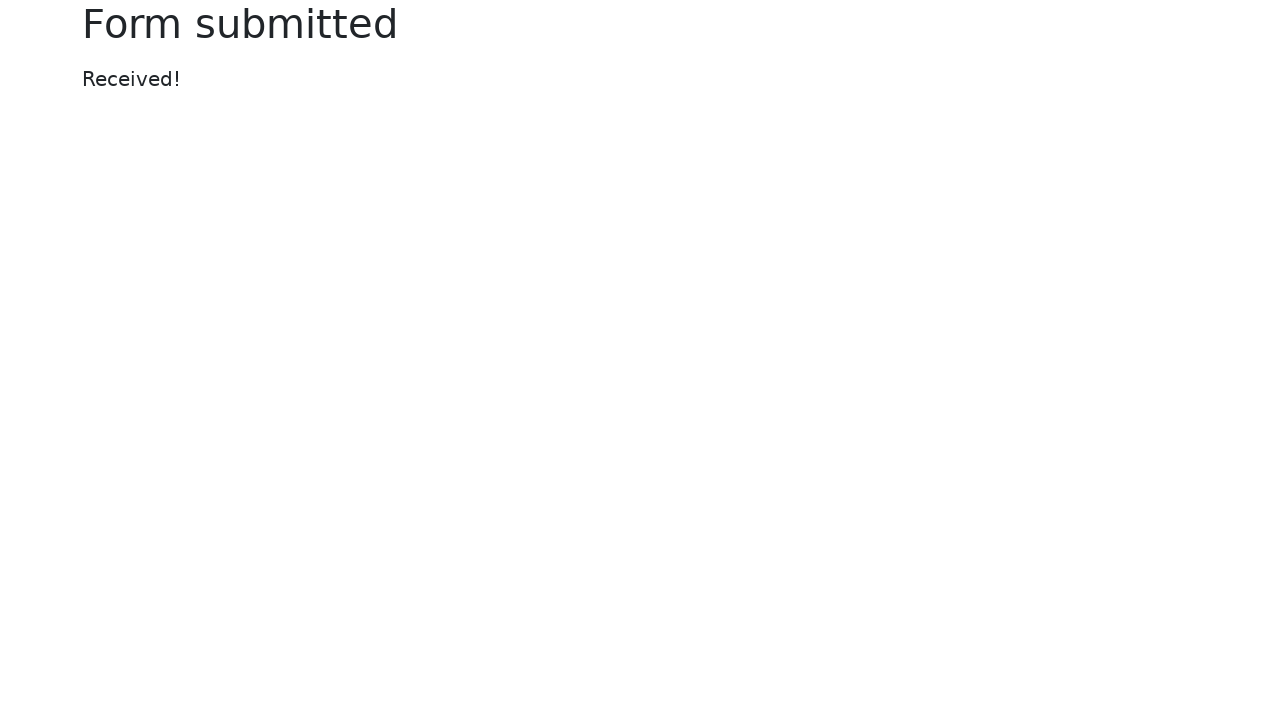